Tests the "Post a Job" link in the header by clicking it and verifying the page title matches the expected value

Starting URL: https://alchemy.hguy.co/jobs

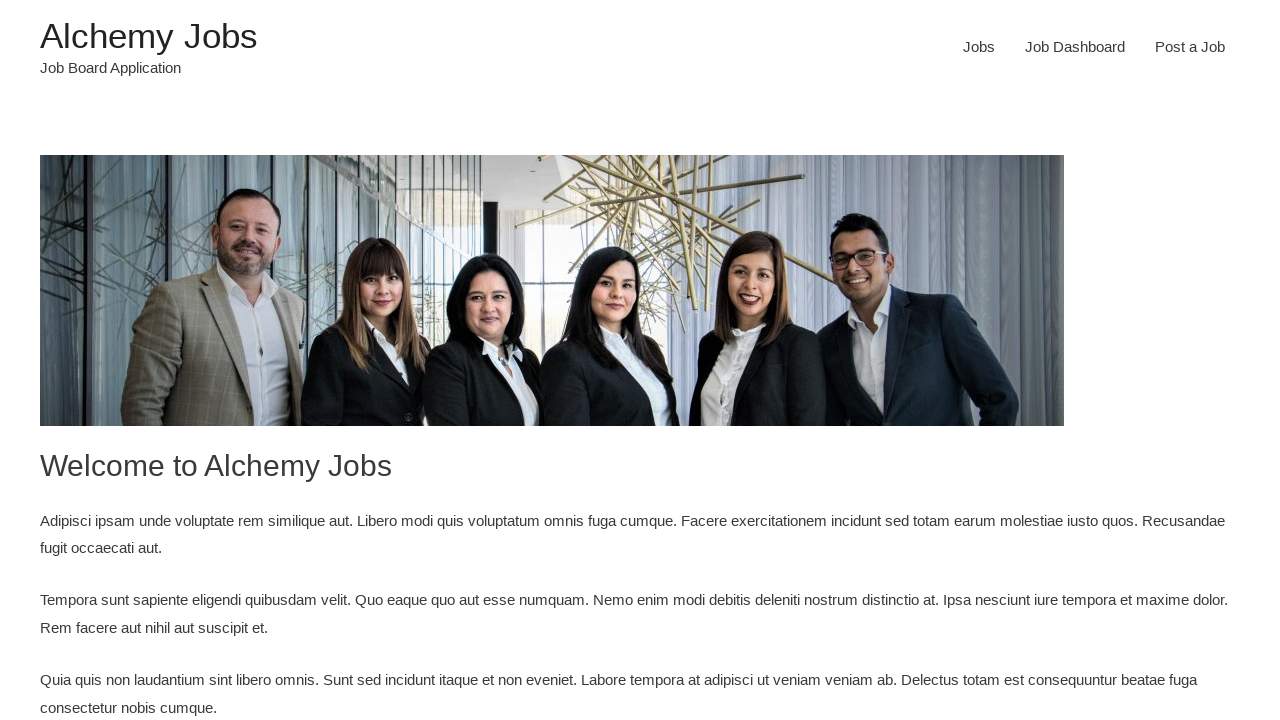

Clicked 'Post a Job' link in header at (1190, 47) on xpath=//a[contains(text(),'Post a Job')]
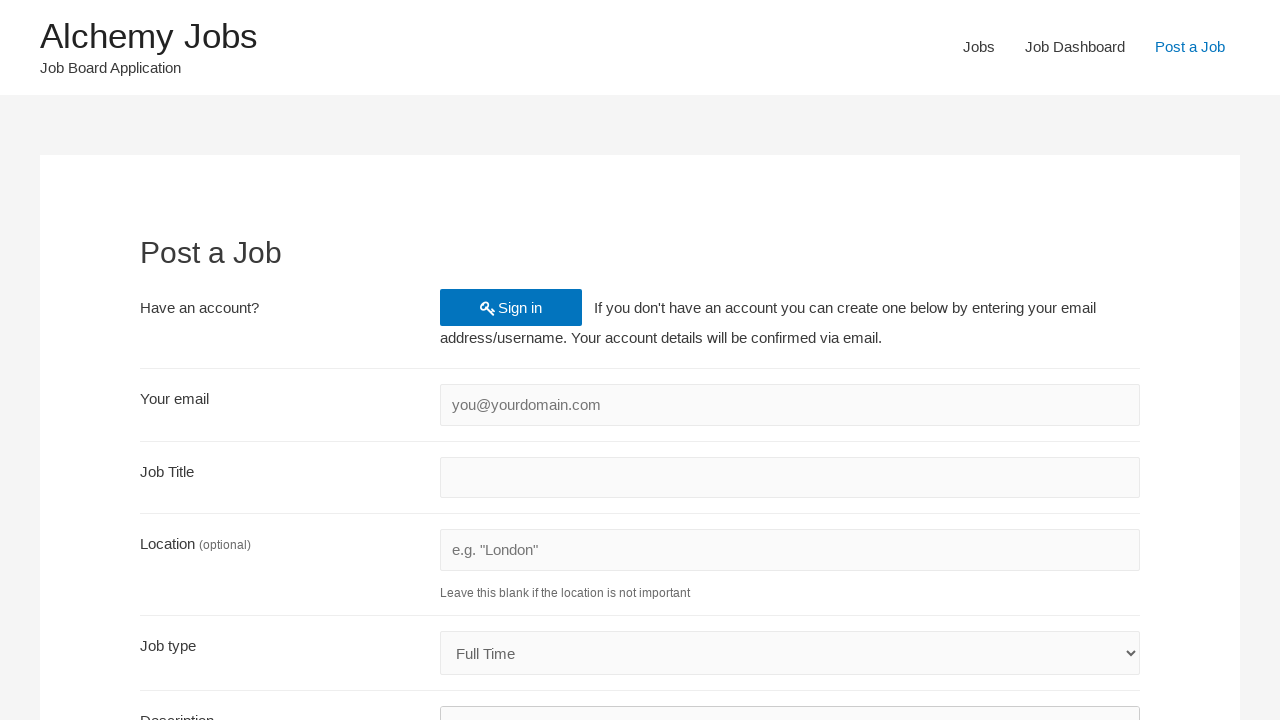

Waited for page to load with domcontentloaded state
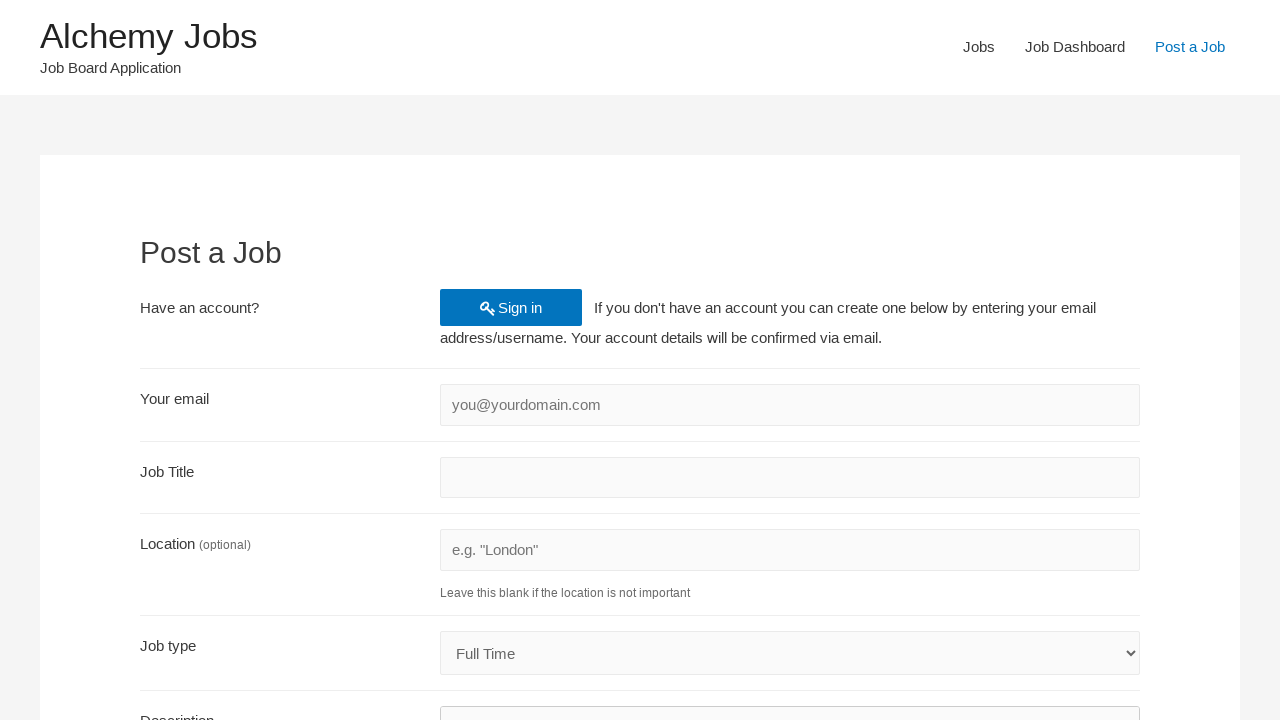

Verified page title matches 'Post a Job – Alchemy Jobs'
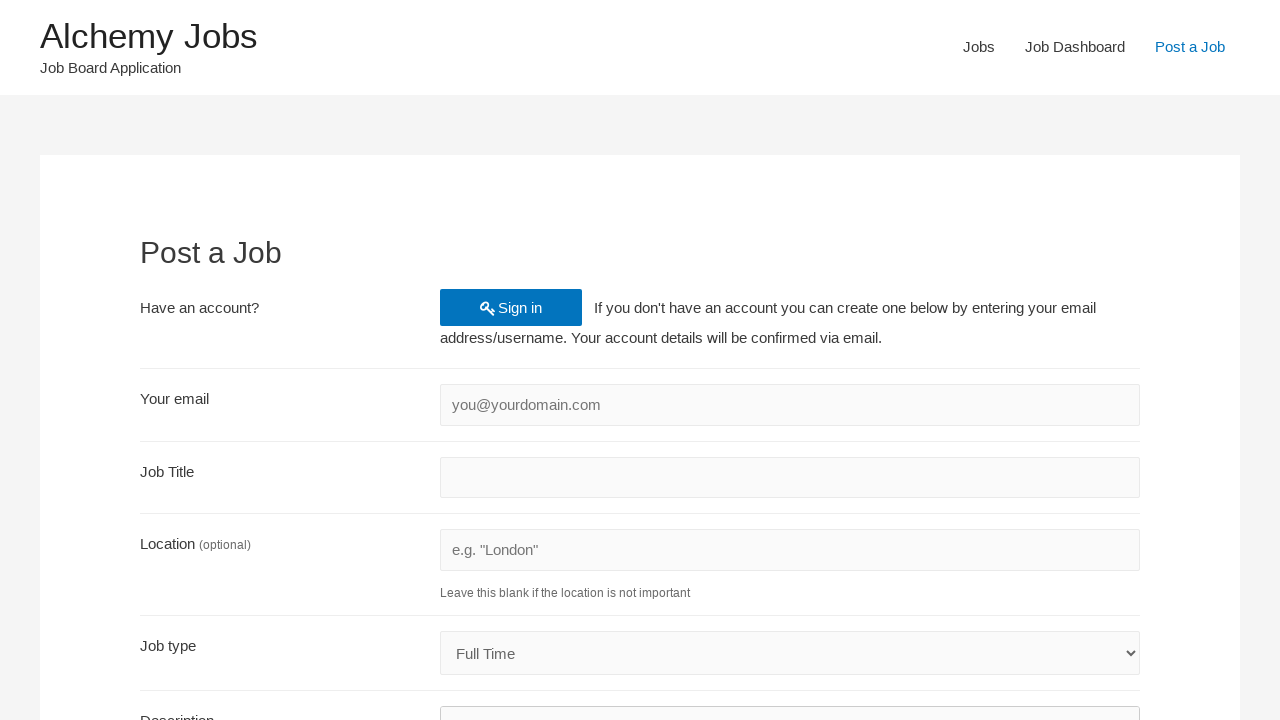

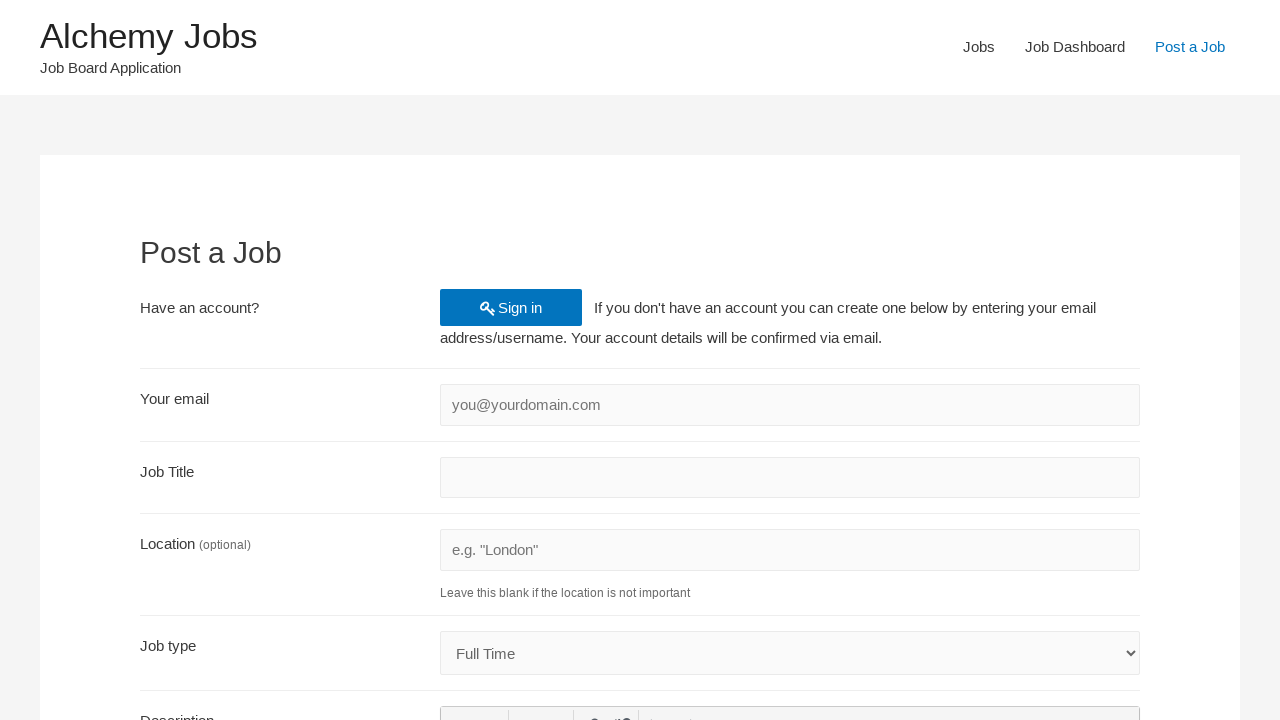